Tests that the Ledger Live section is visible

Starting URL: https://shop.ledger.com/pages/hardware-wallet#hardware-wallet-collection

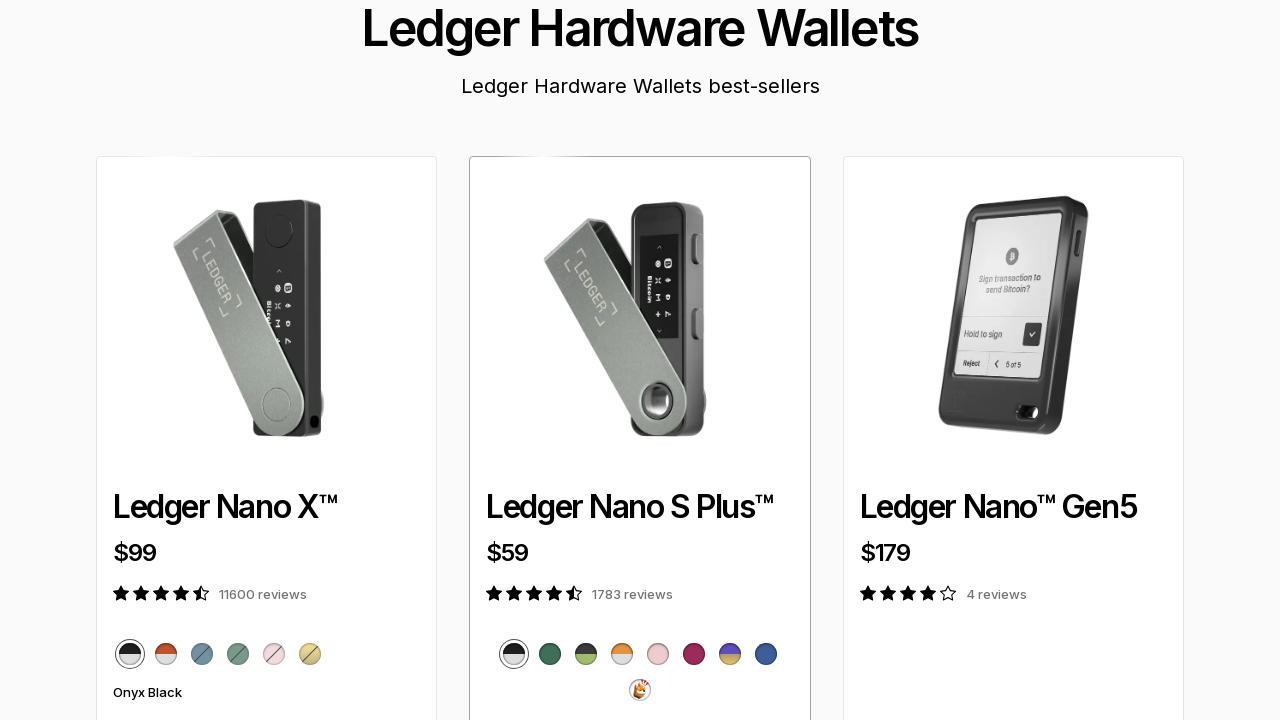

Located Ledger Live section heading element
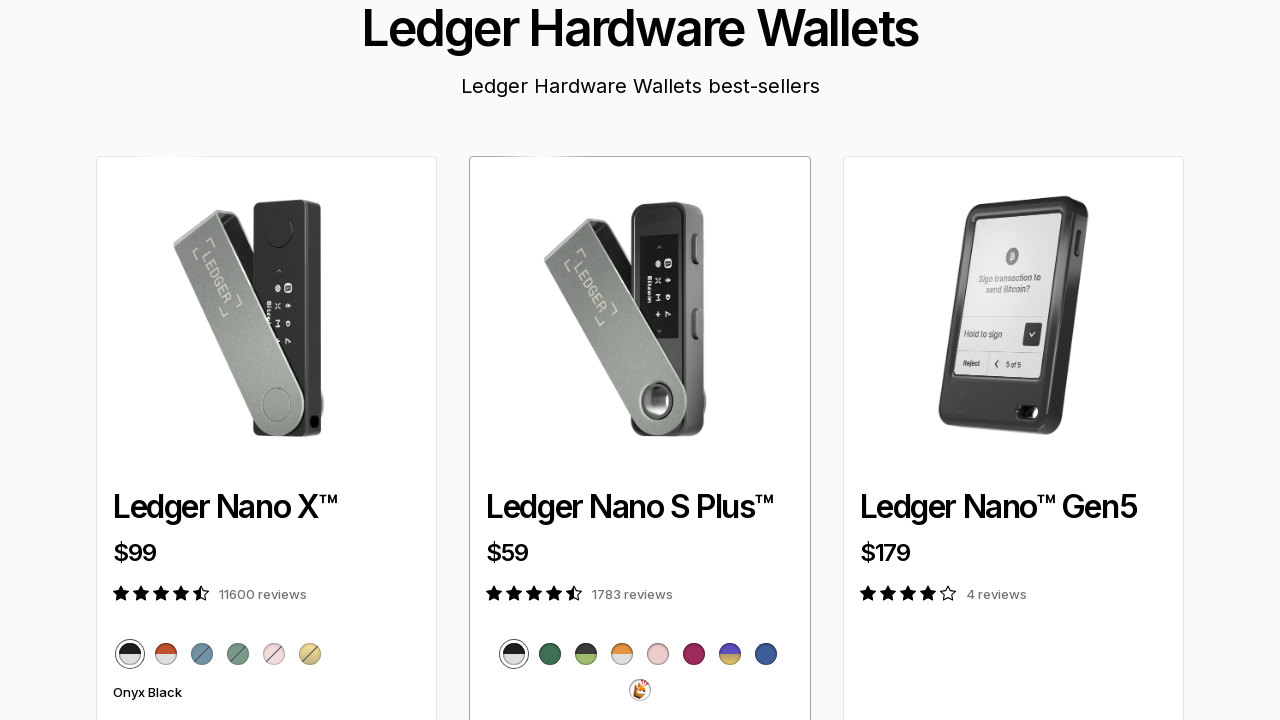

Scrolled Ledger Live section into view
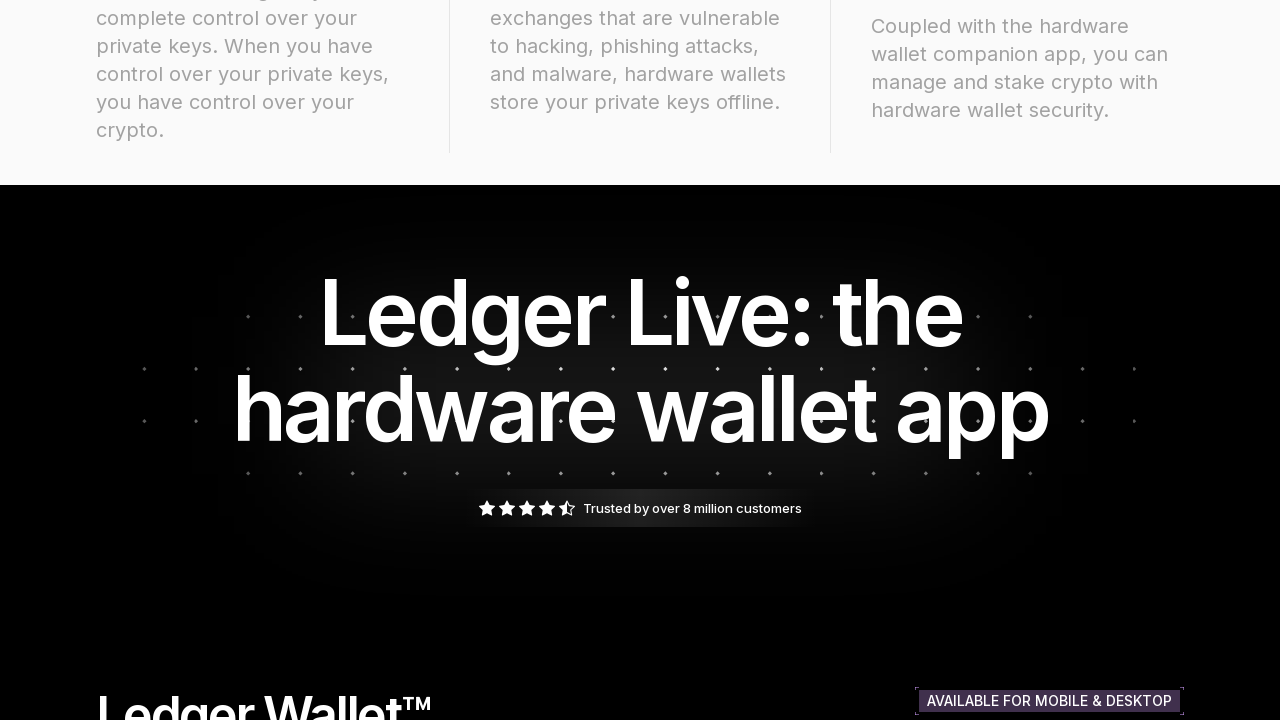

Verified Ledger Live section is visible
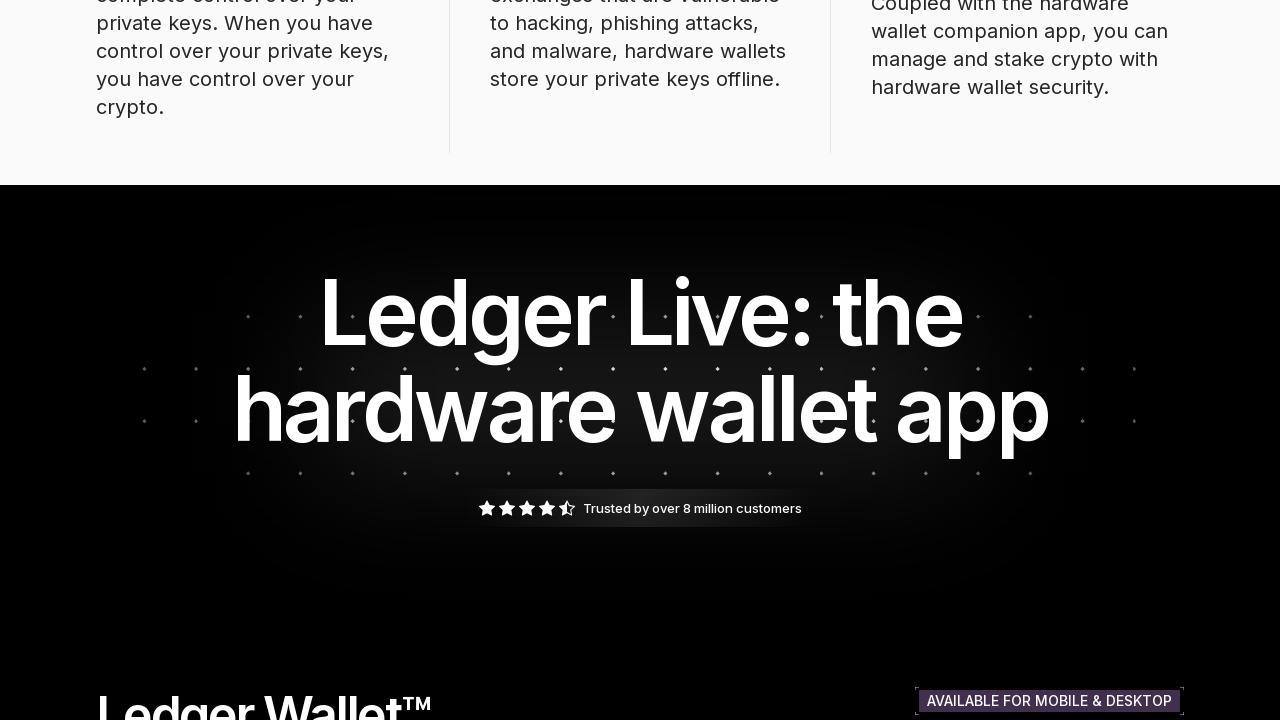

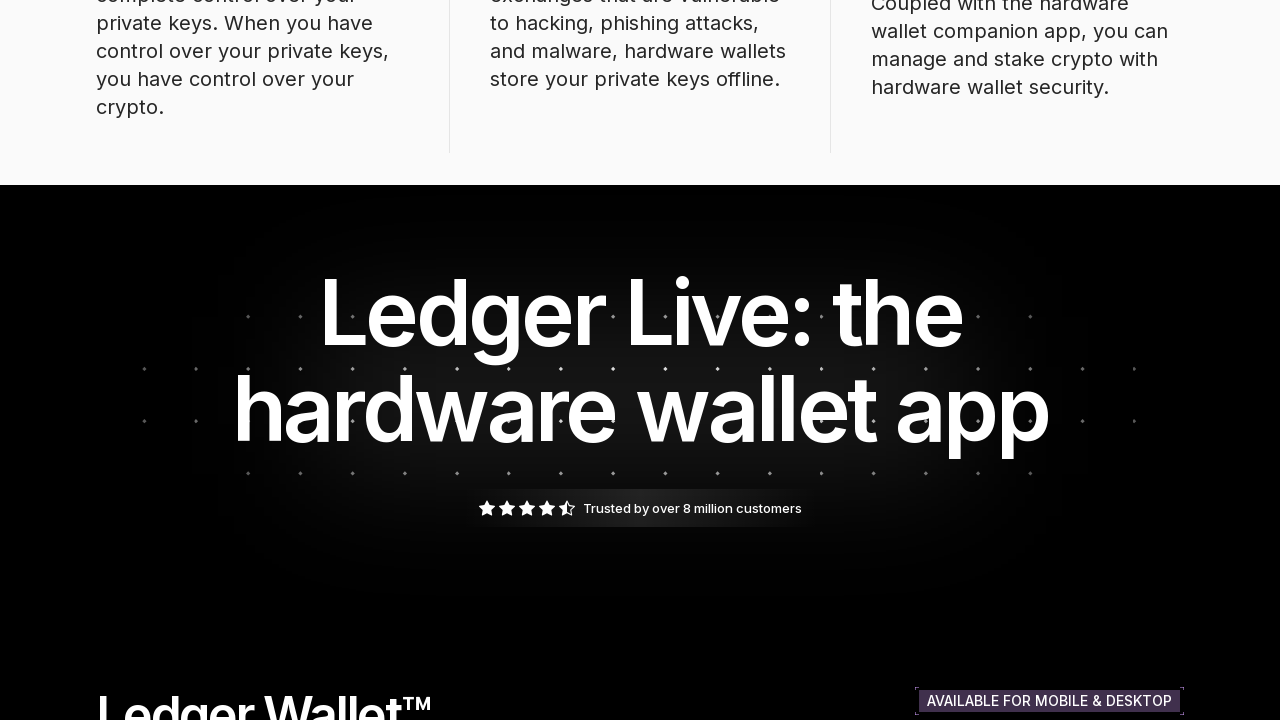